Tests window handling functionality by opening a new window, switching between windows, and verifying content in each window

Starting URL: https://the-internet.herokuapp.com/

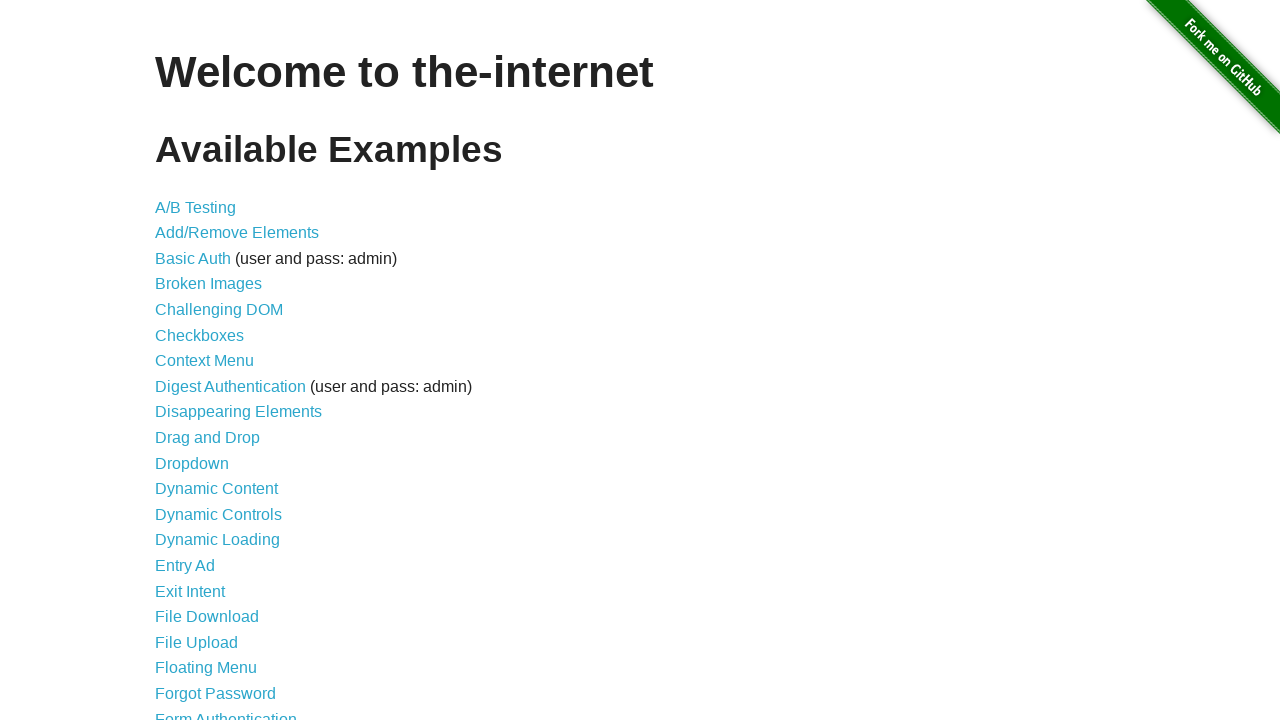

Clicked on Multiple Windows link at (218, 369) on text=Multiple Windows
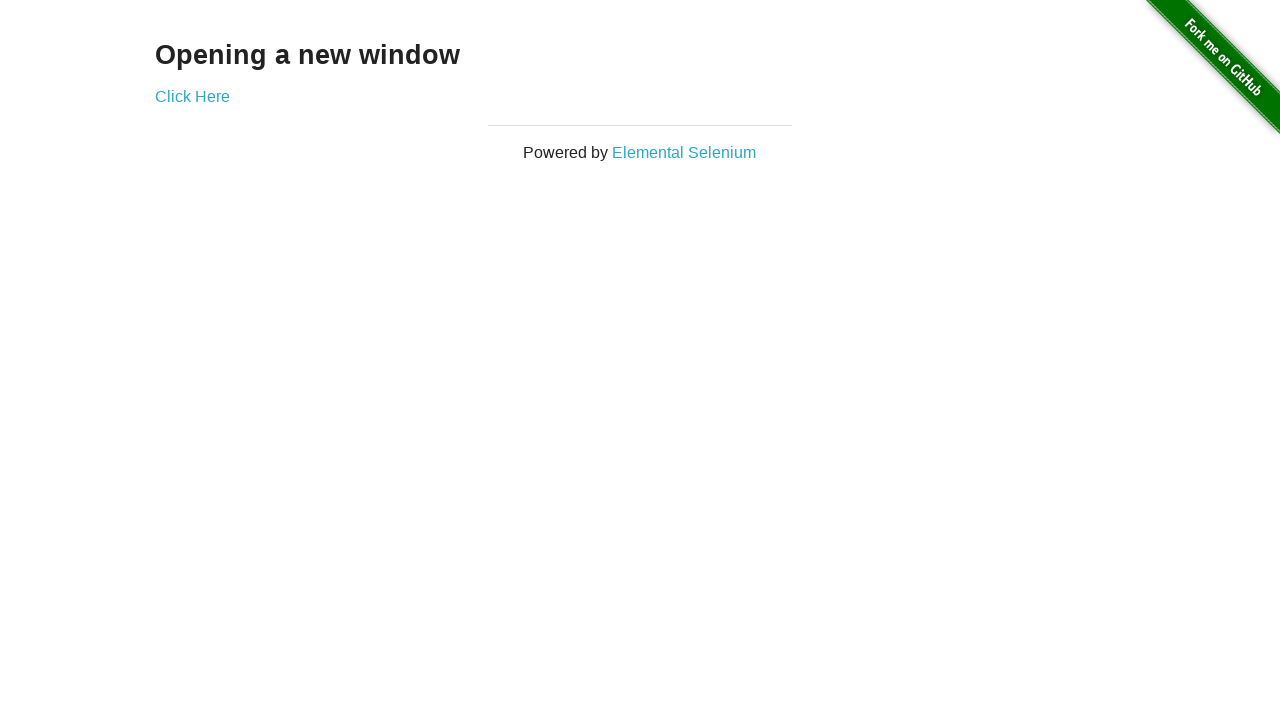

Clicked 'Click Here' button to open new window at (192, 96) on text=Click Here
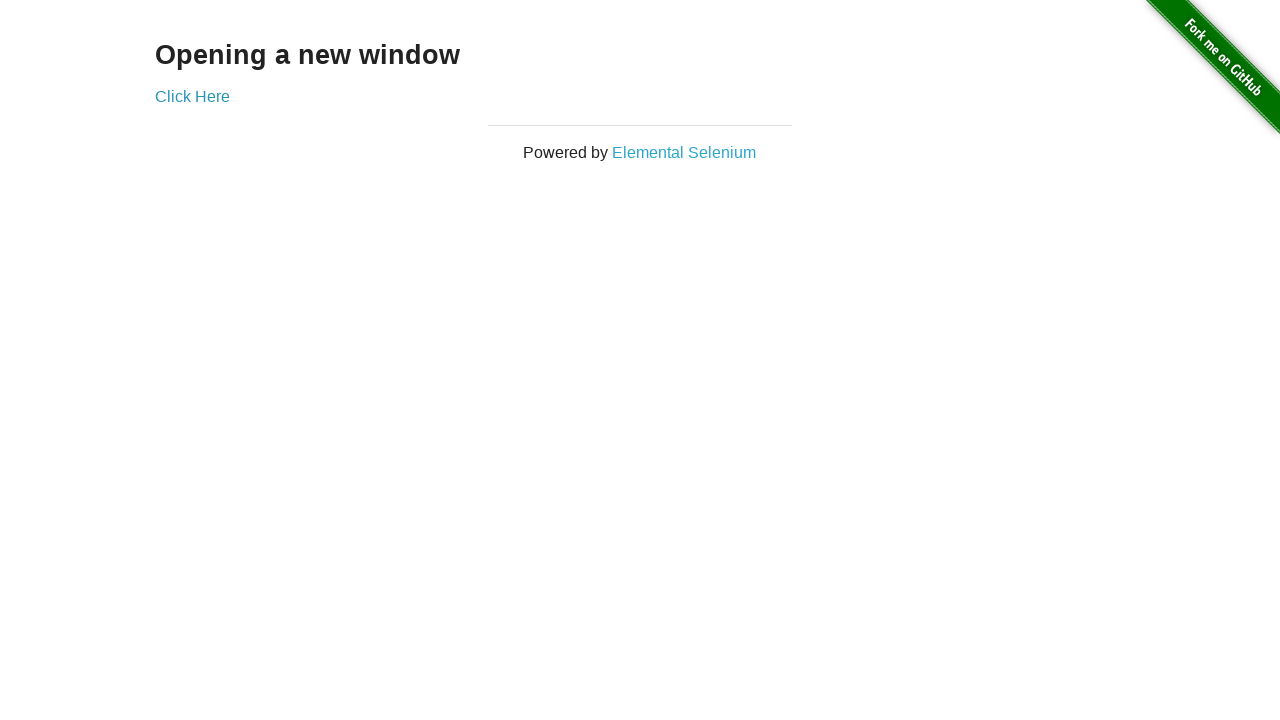

New window popup opened and captured
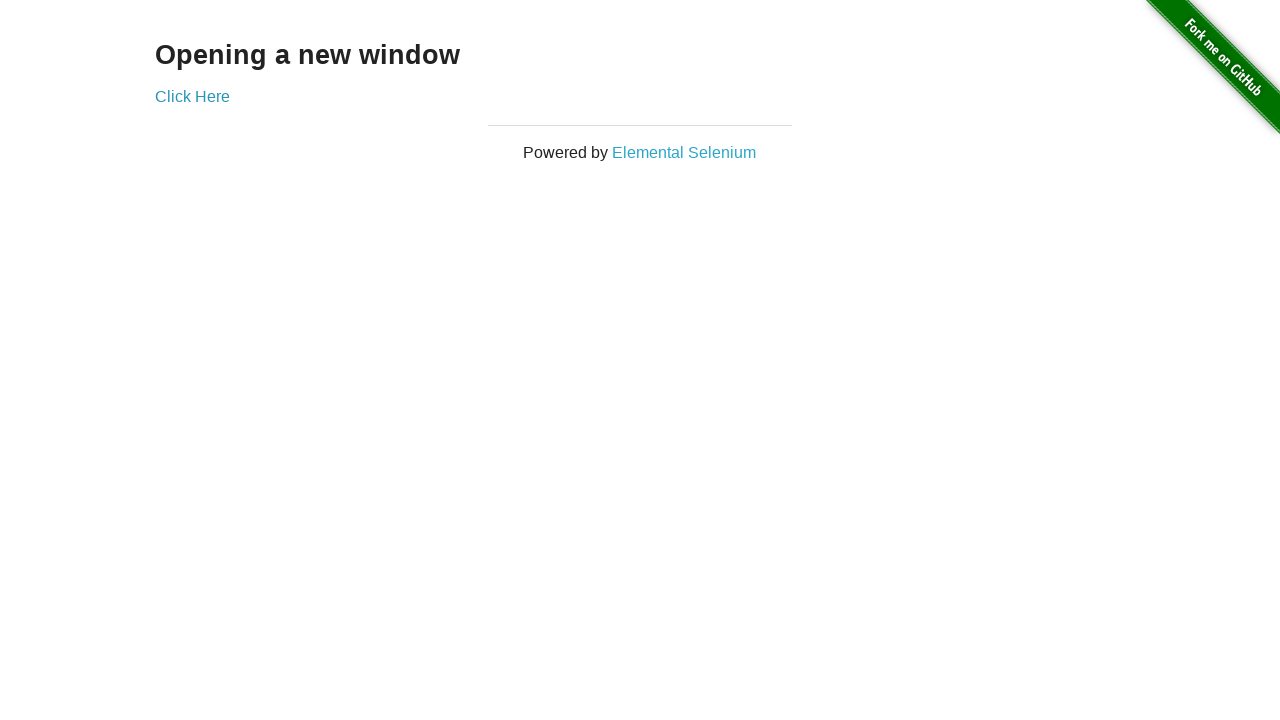

Verified 'New Window' heading in new window
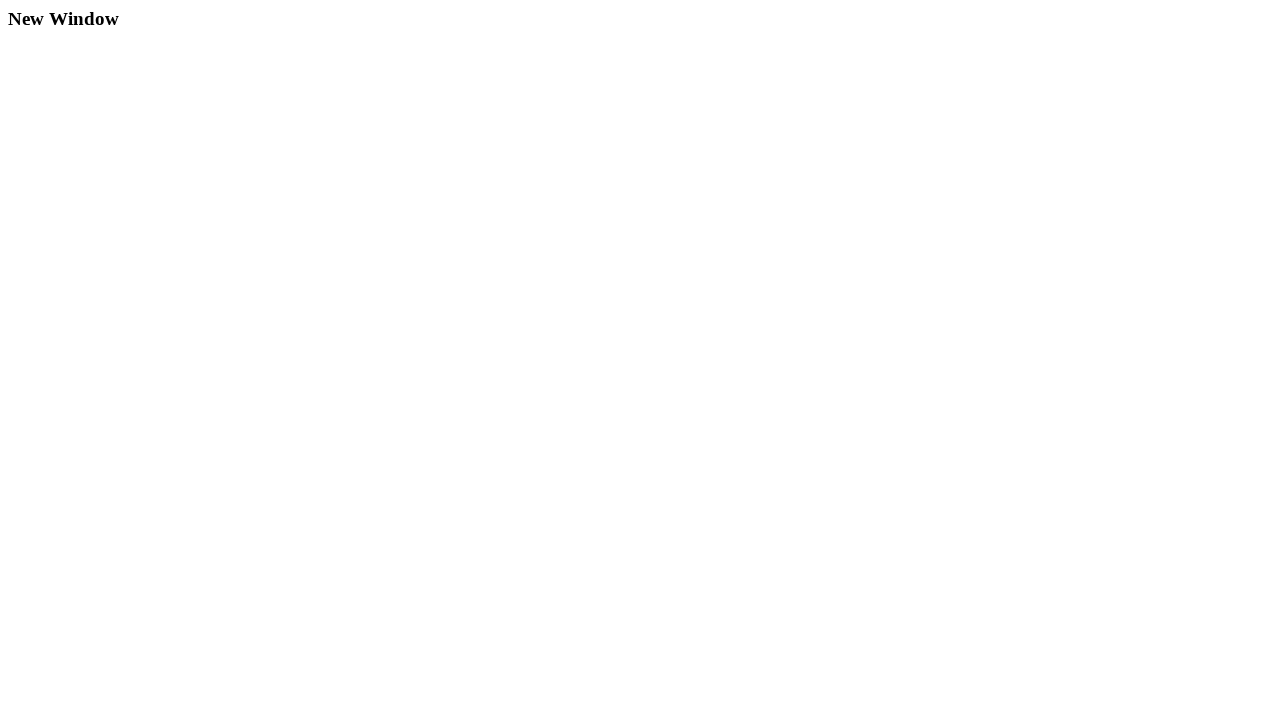

Verified 'Opening a new window' heading in original window
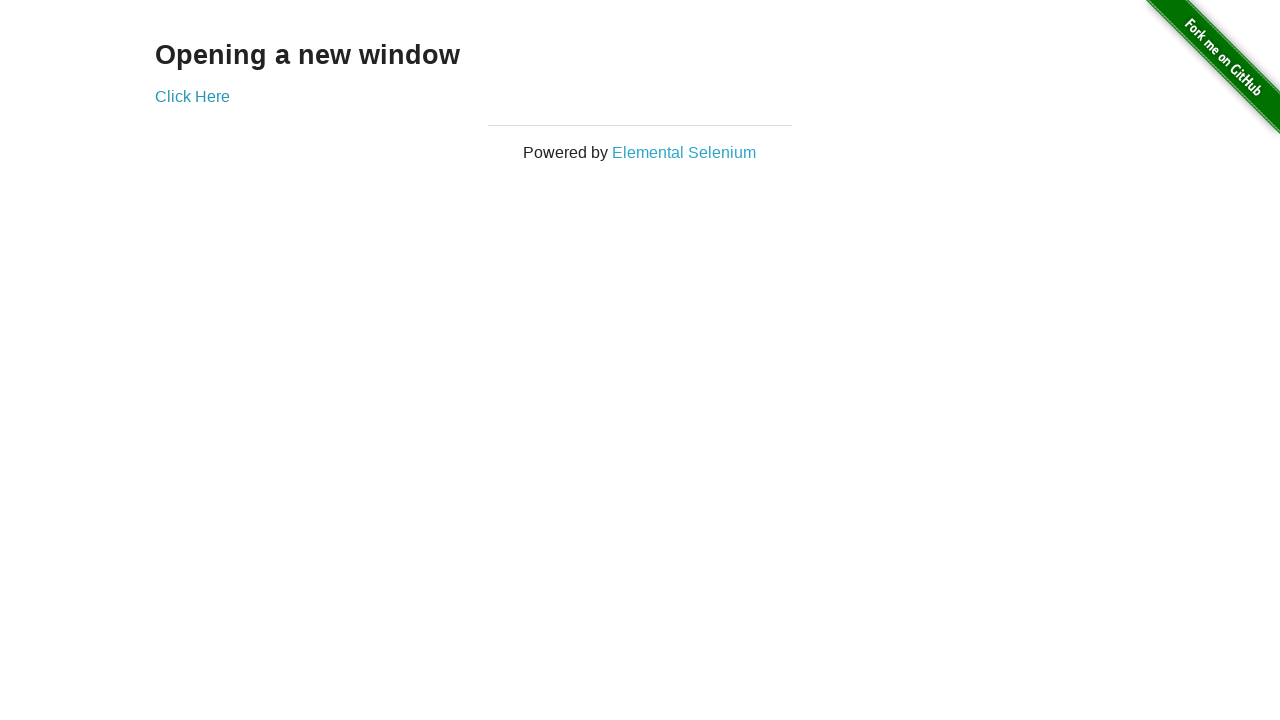

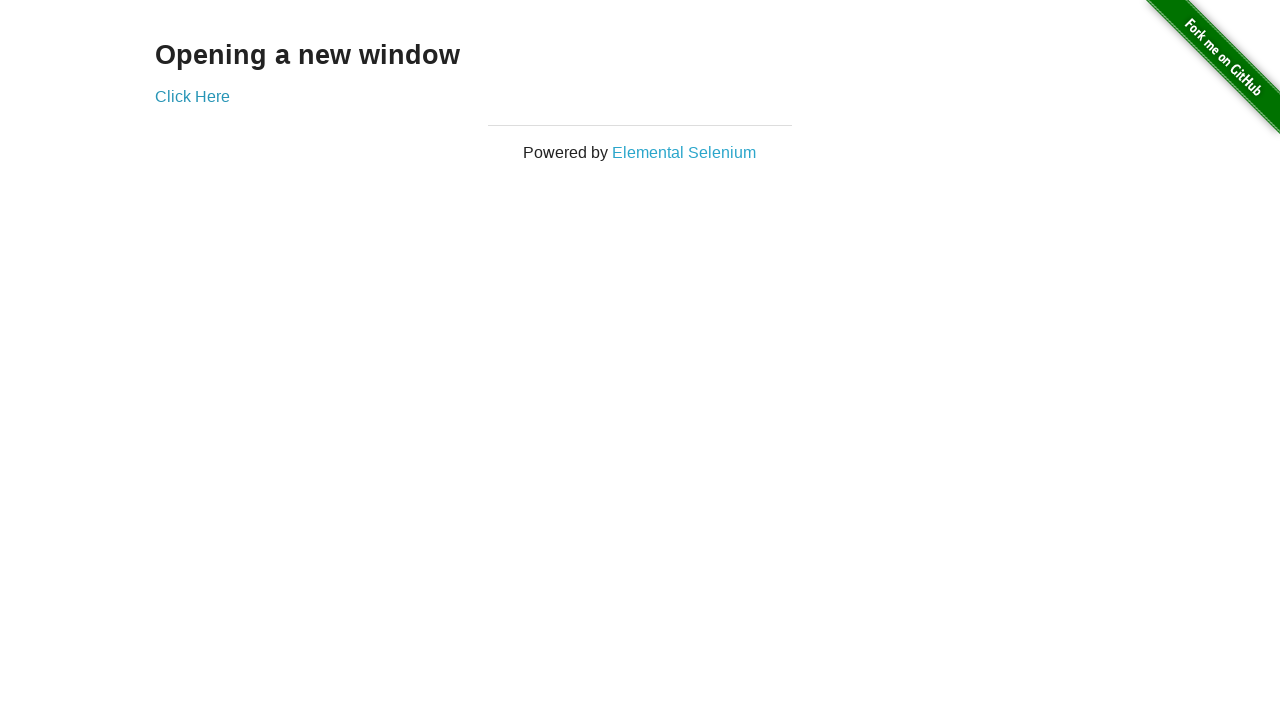